Tests radio button functionality by checking button states and clicking the female radio button option

Starting URL: https://www.syntaxprojects.com/basic-radiobutton-demo.php

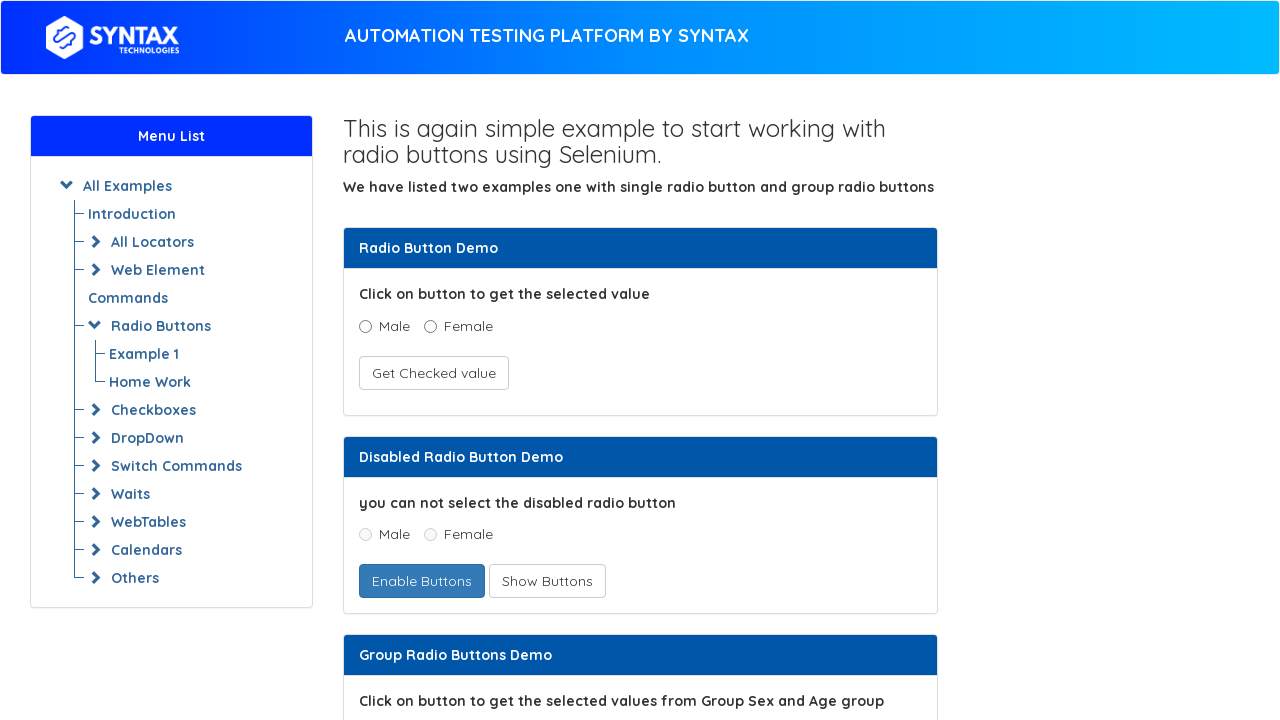

Navigated to radio button demo page
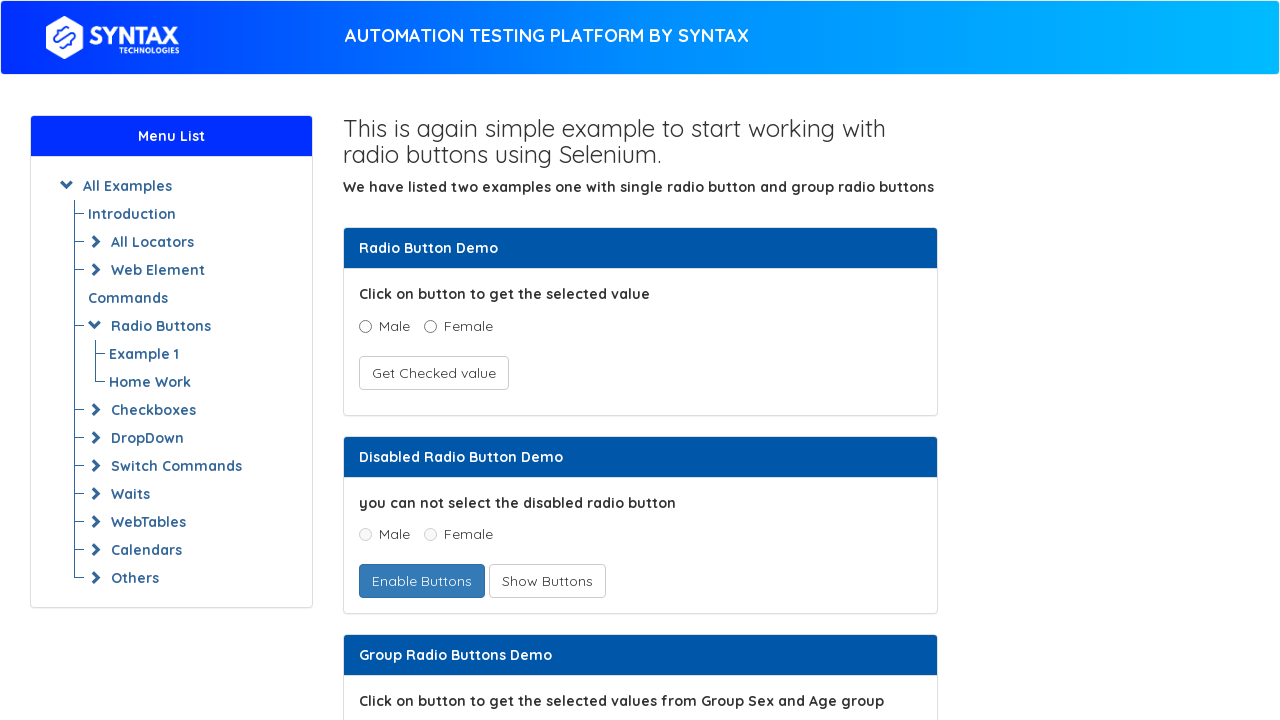

Located female radio button element
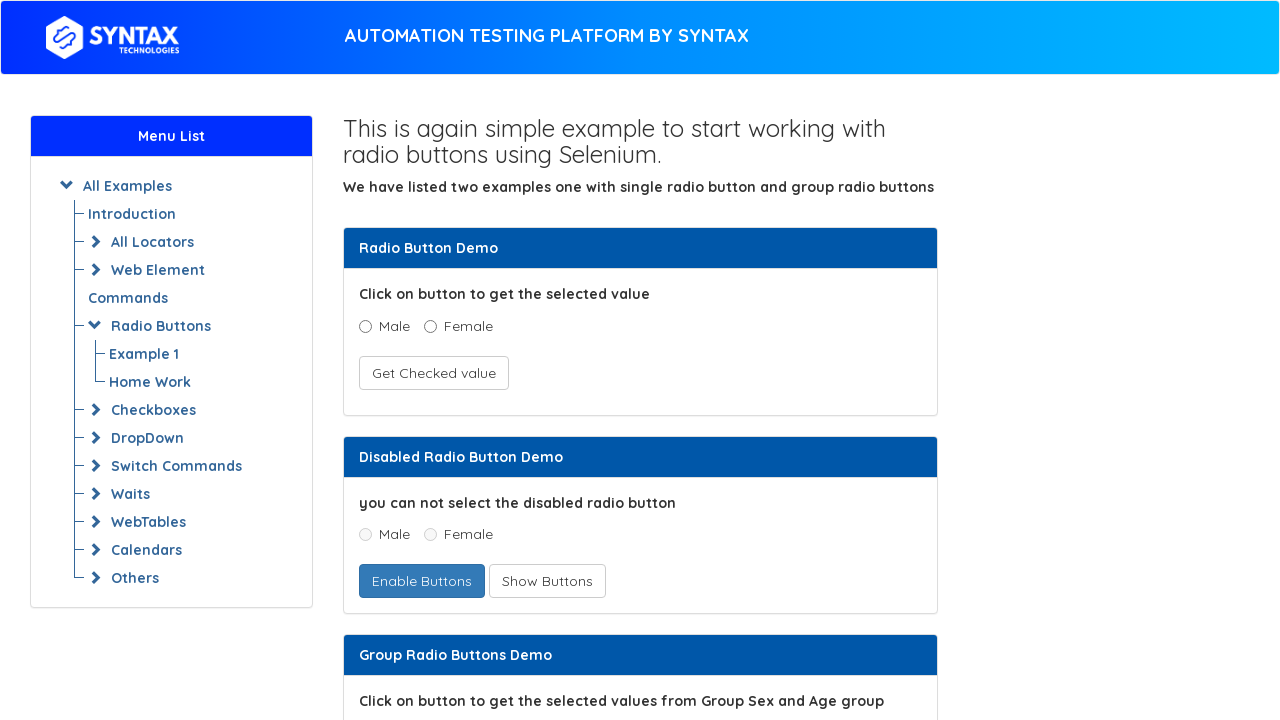

Checked female radio button state - not selected
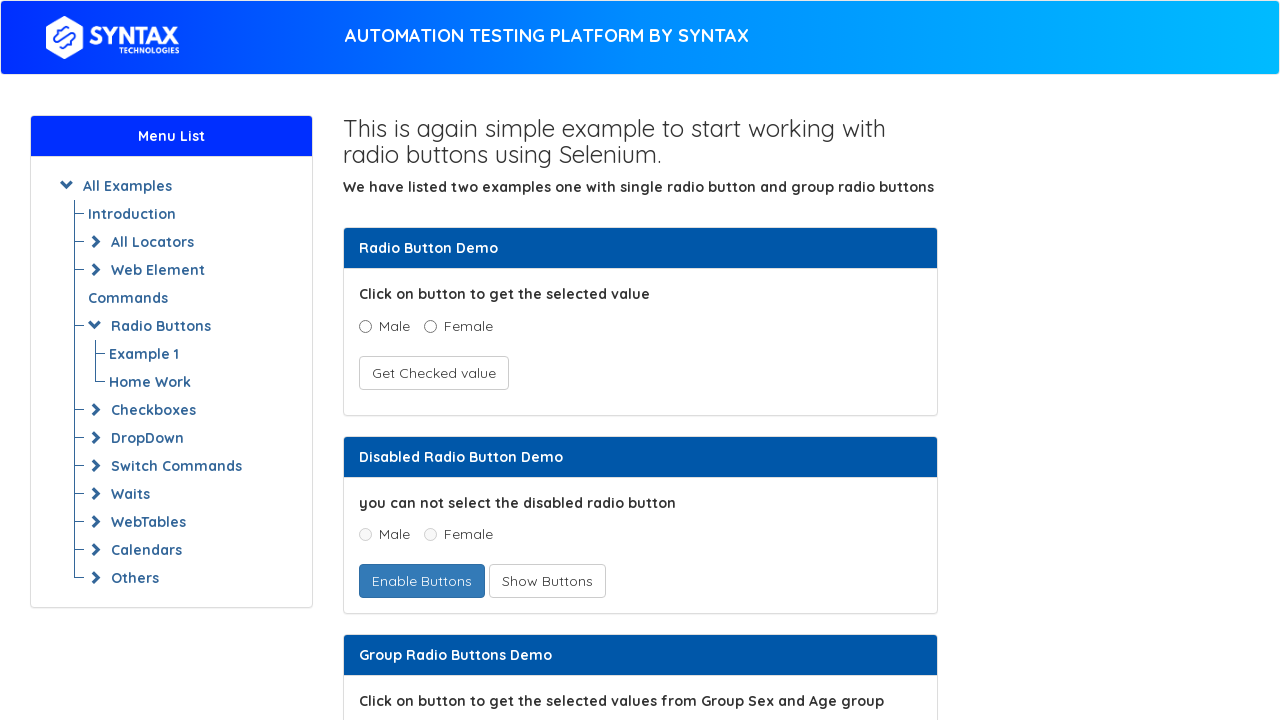

Clicked female radio button to select it at (430, 326) on input[value='Female'][name='optradio']
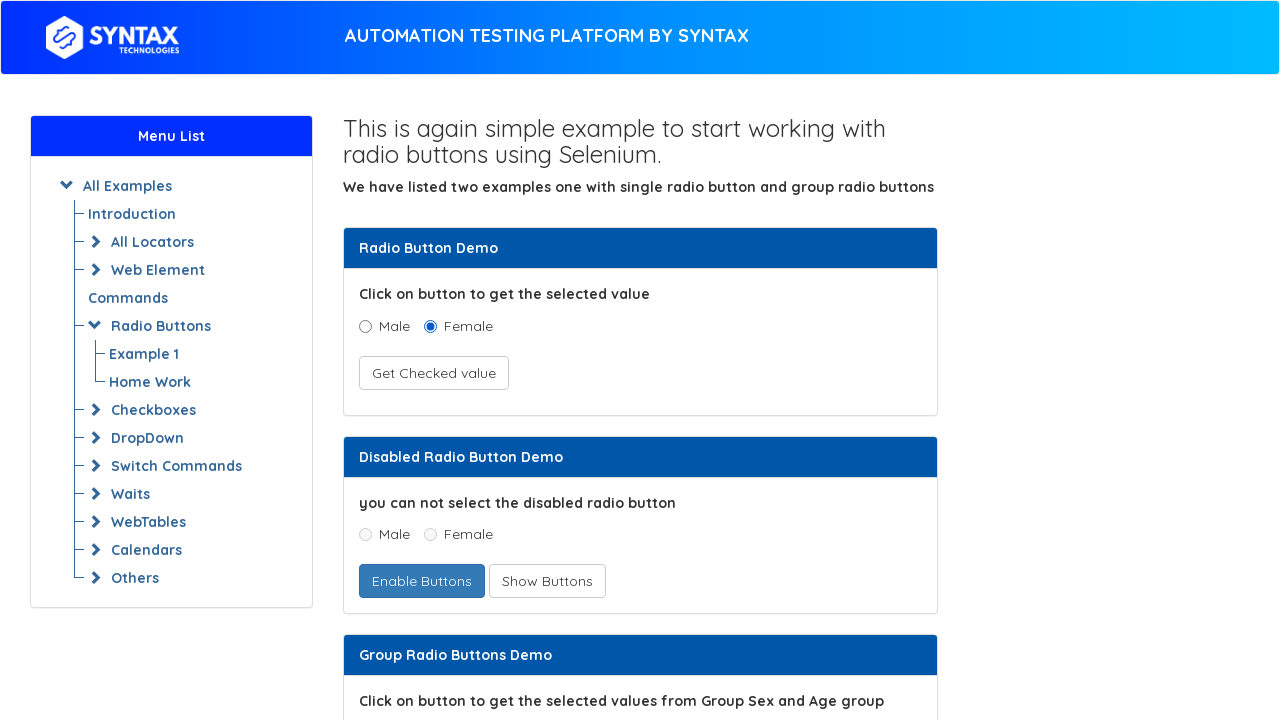

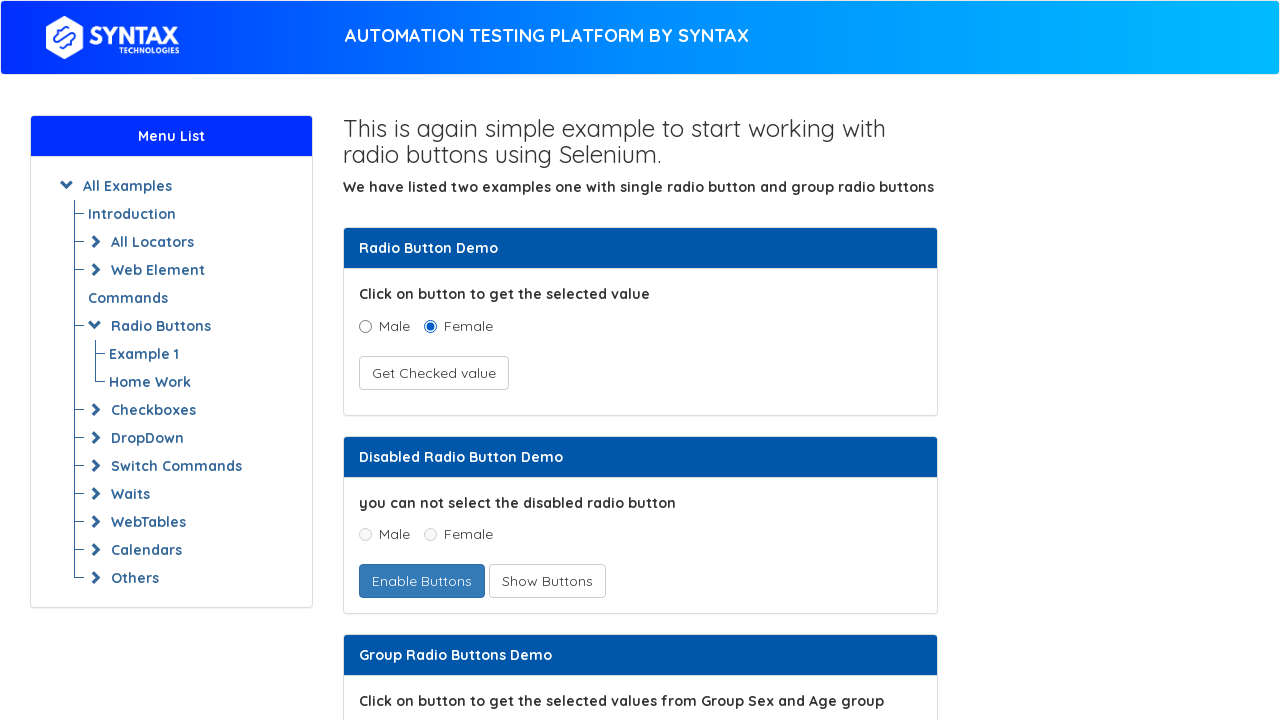